Tests clicking on the Team submenu link and verifying the three team member names are displayed

Starting URL: http://www.99-bottles-of-beer.net/

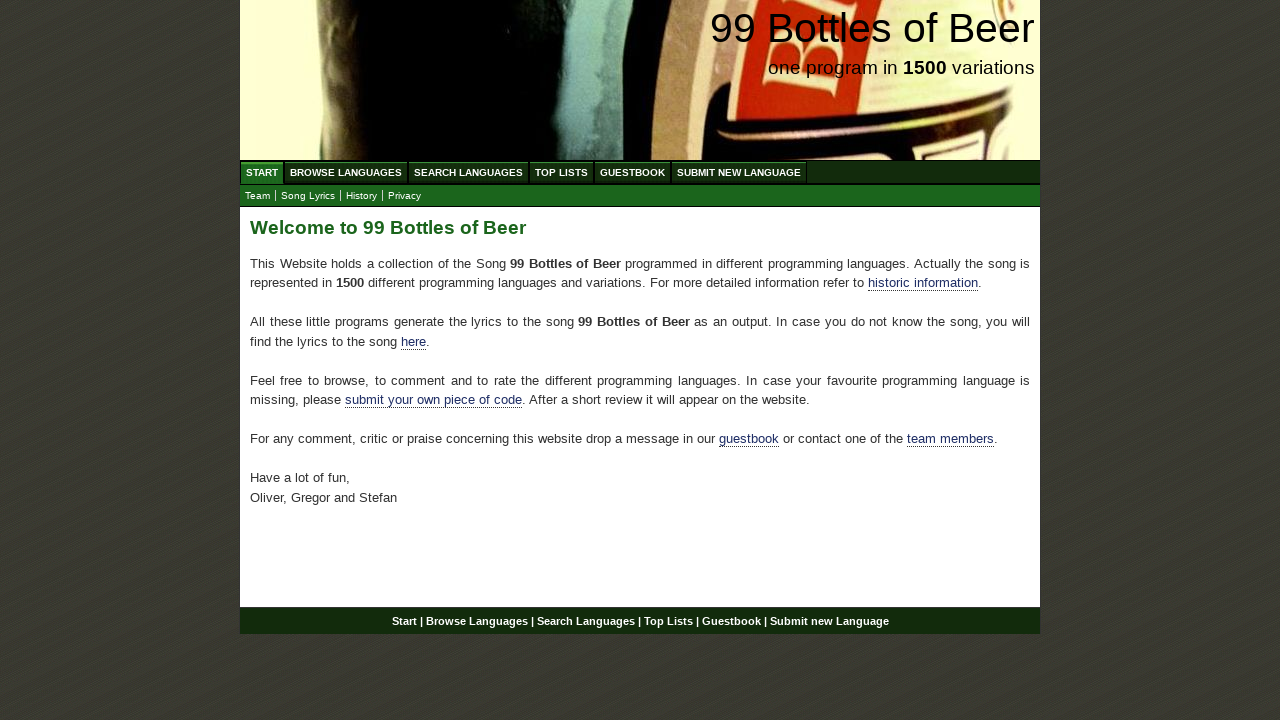

Clicked on Team submenu link at (258, 196) on #submenu a[href='team.html']
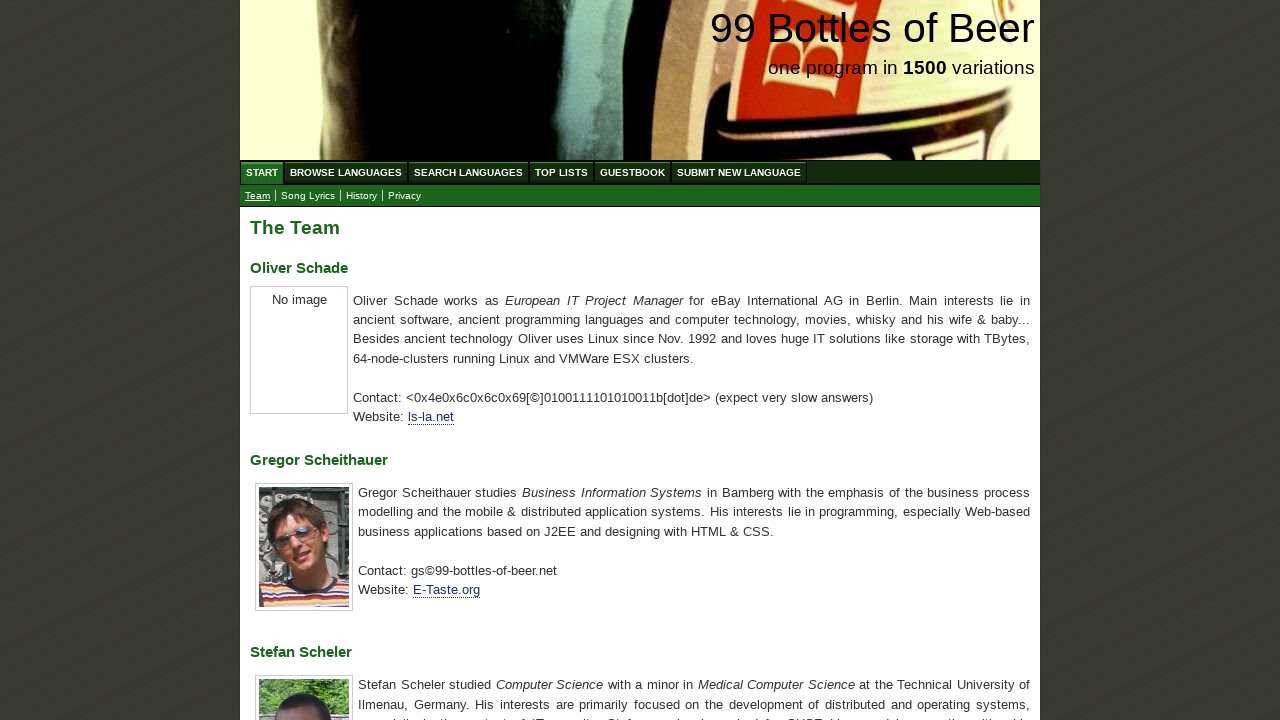

Oliver Schade team member name appeared
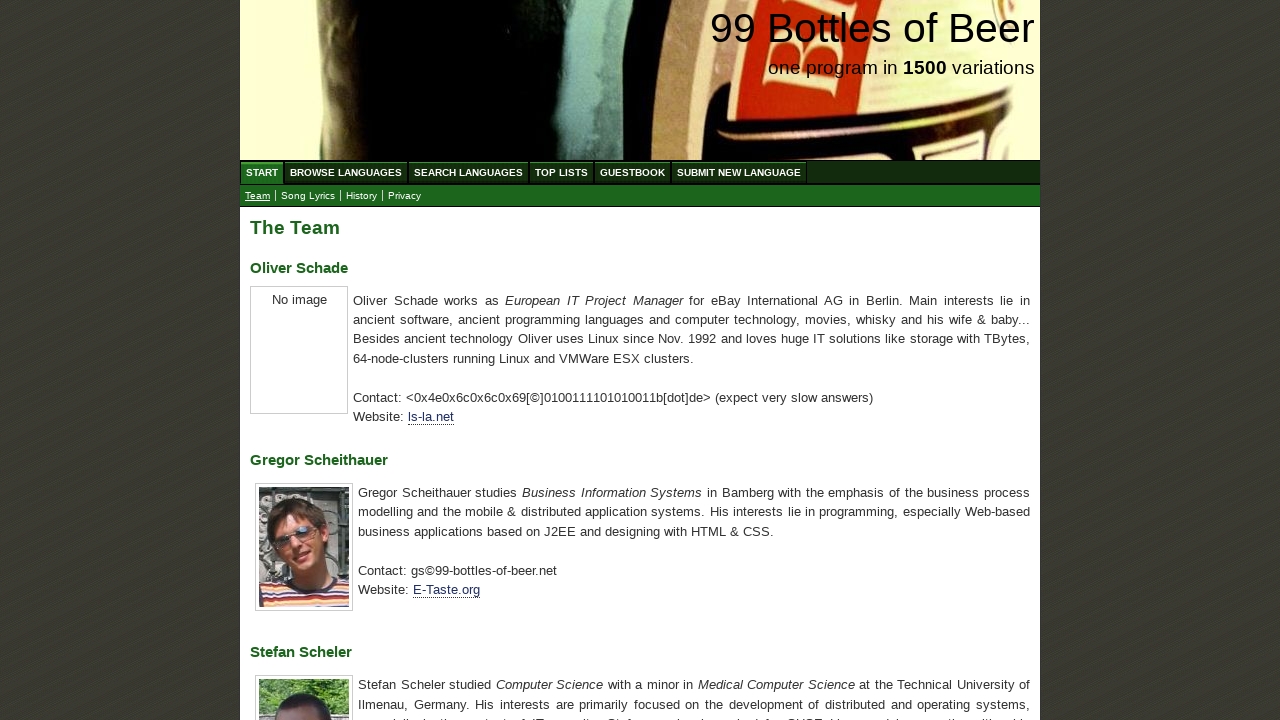

Gregor Scheithauer team member name appeared
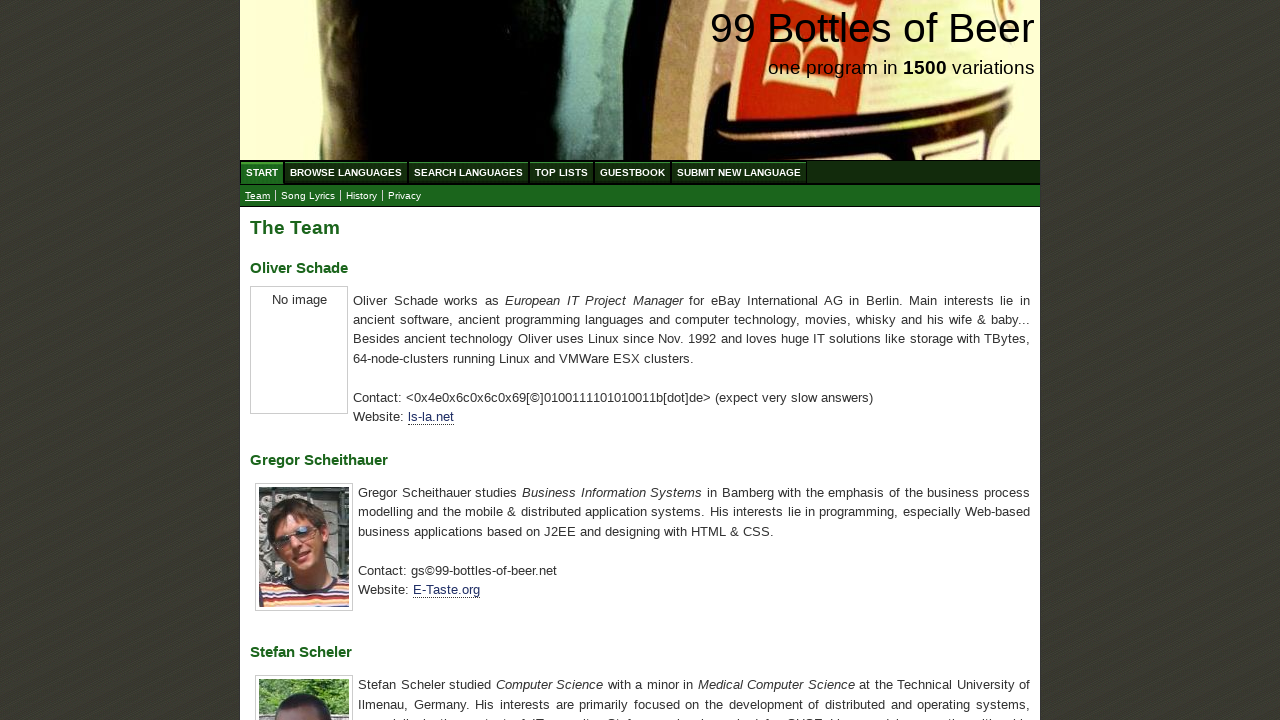

Stefan Scheler team member name appeared
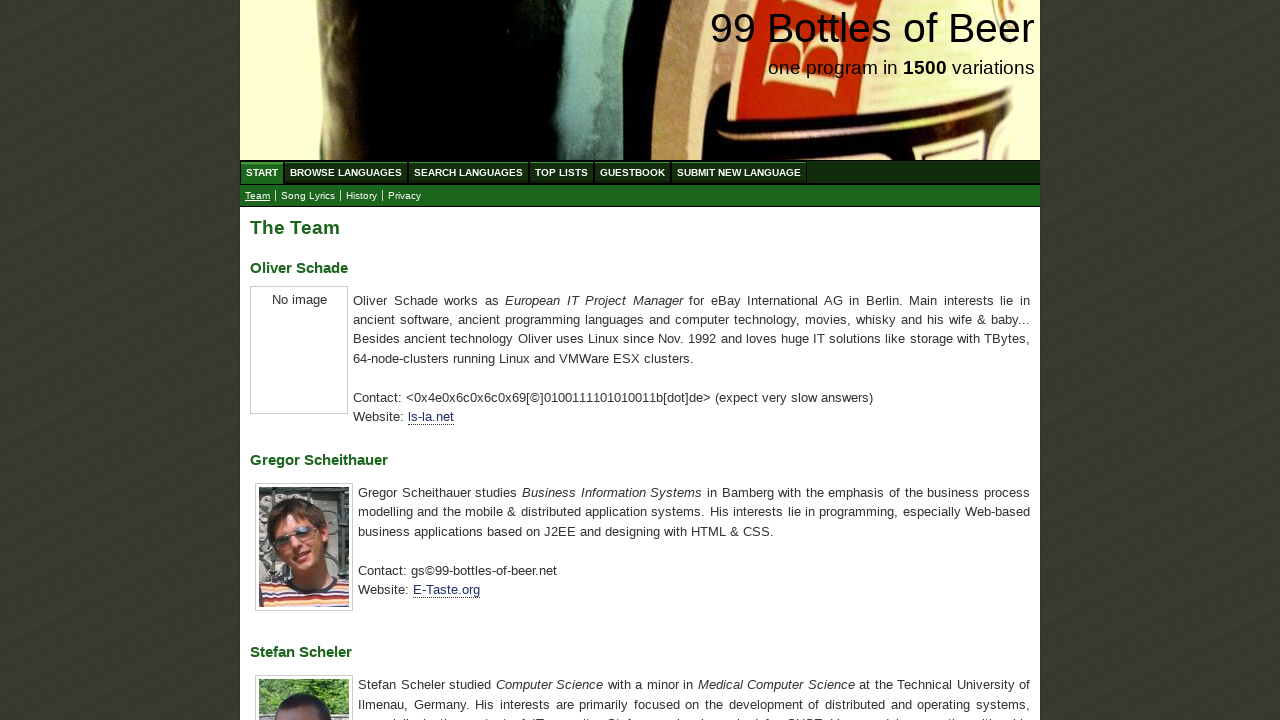

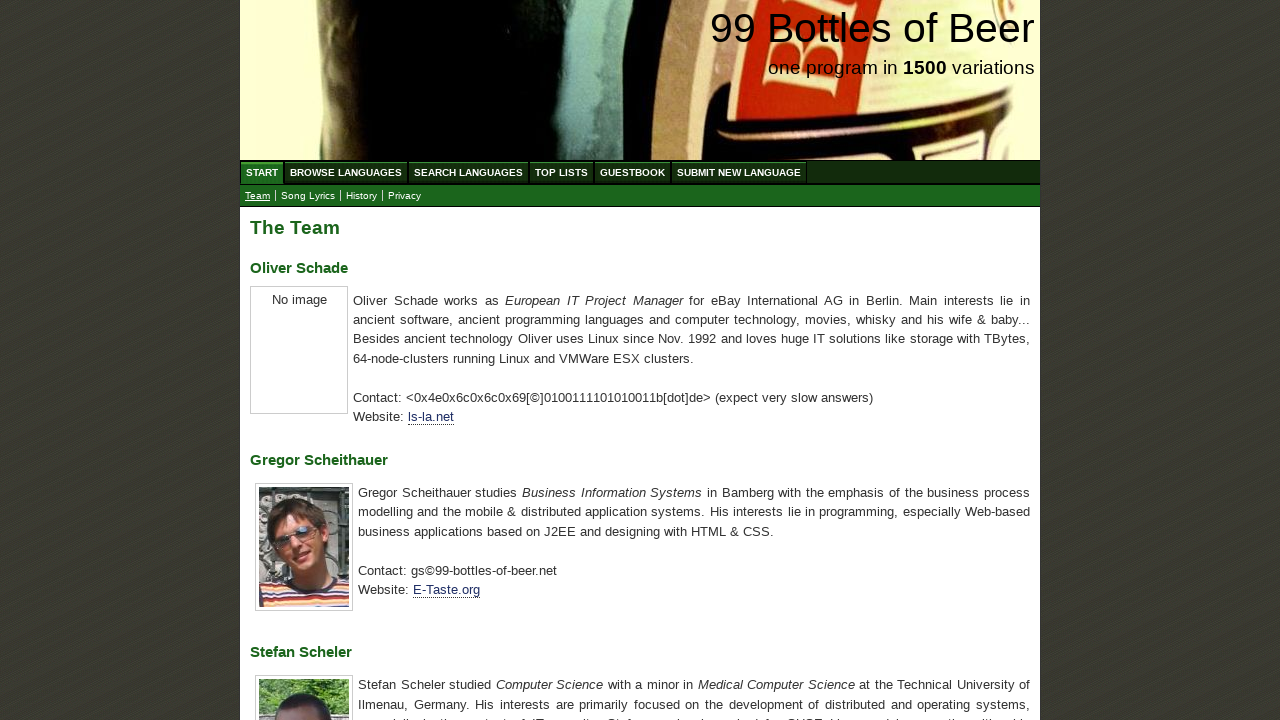